Solves a math captcha by extracting a value from an image attribute, calculating the result, and submitting the form with checkbox and radio button selections

Starting URL: https://suninjuly.github.io/get_attribute.html

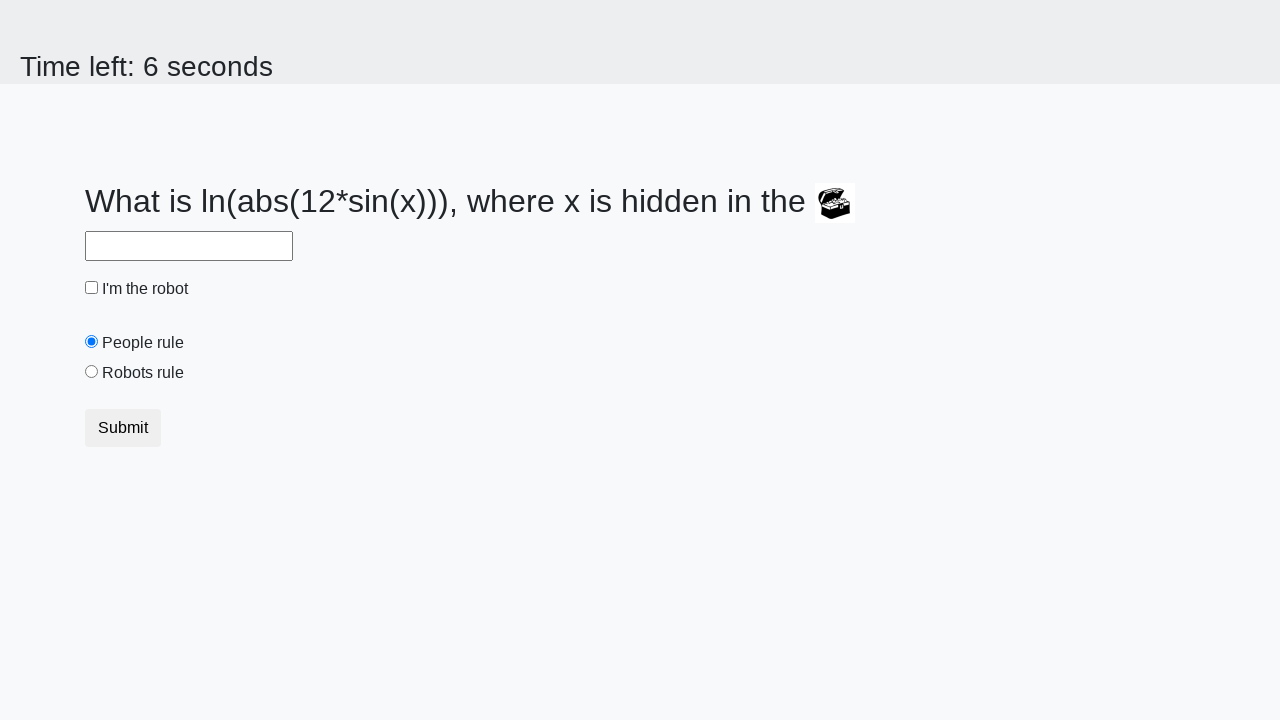

Extracted valuex attribute from image element
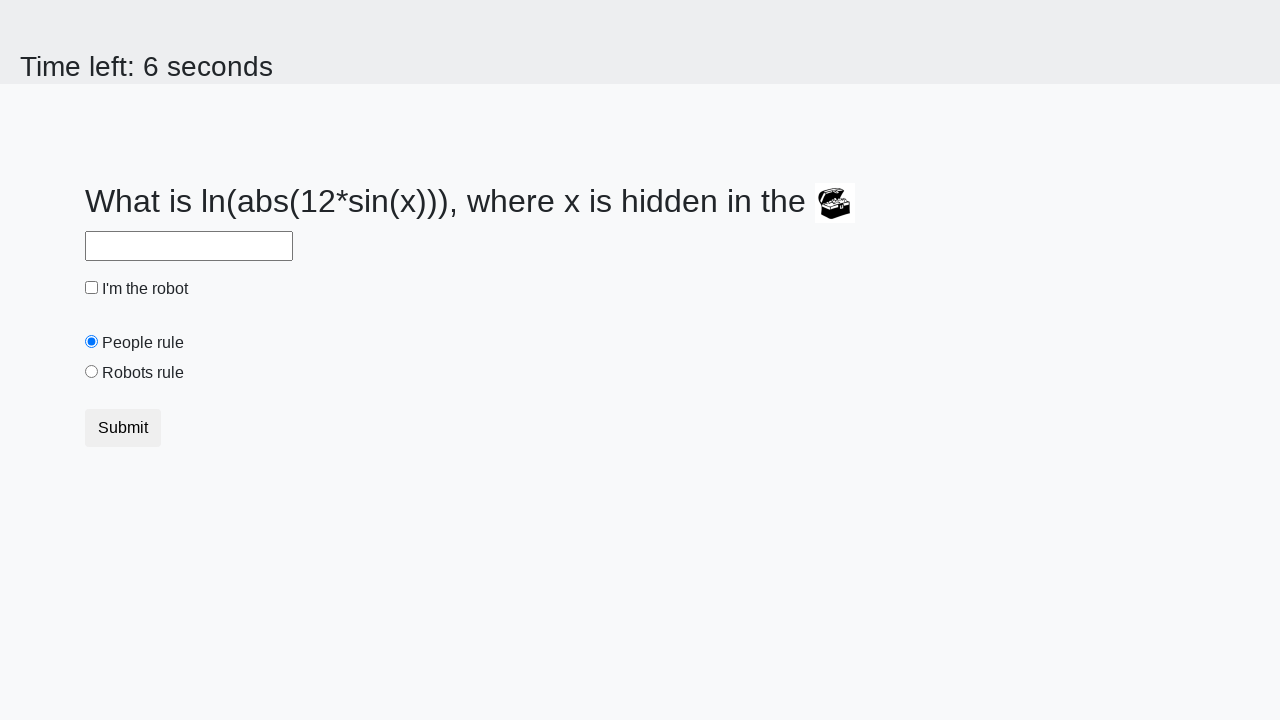

Calculated math captcha result using log(abs(12*sin(x)))
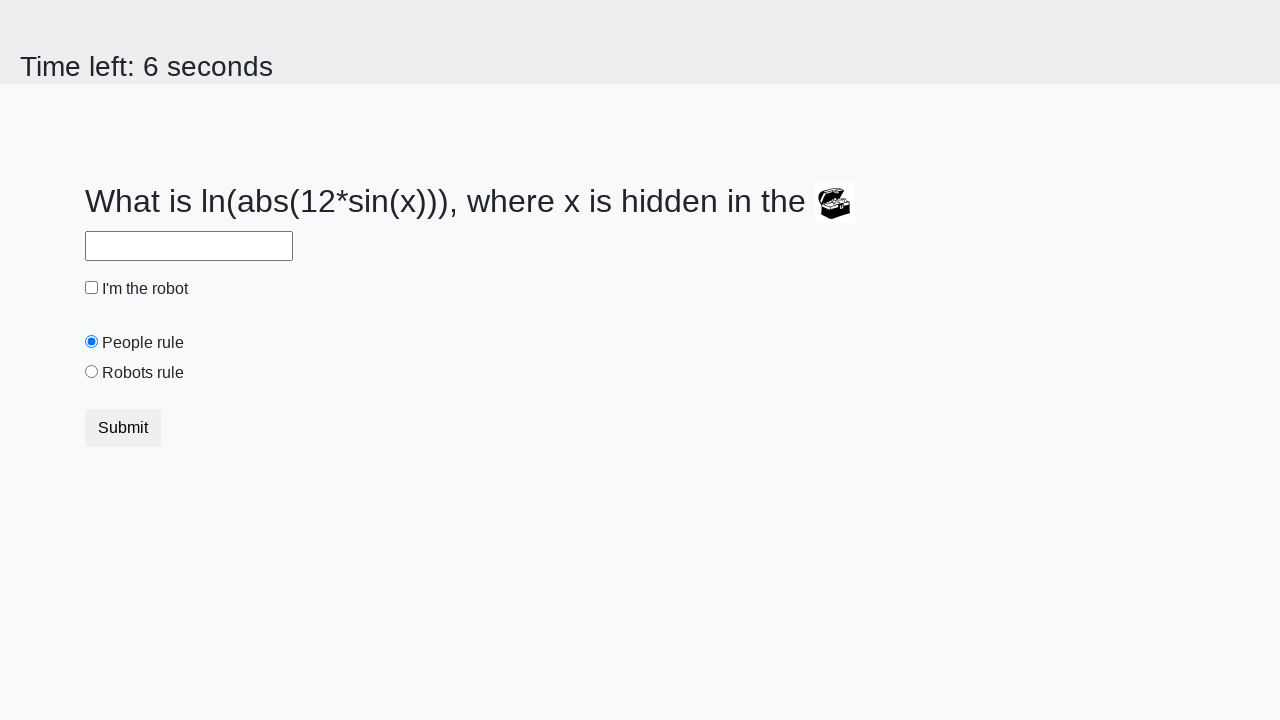

Filled answer field with calculated value on #answer
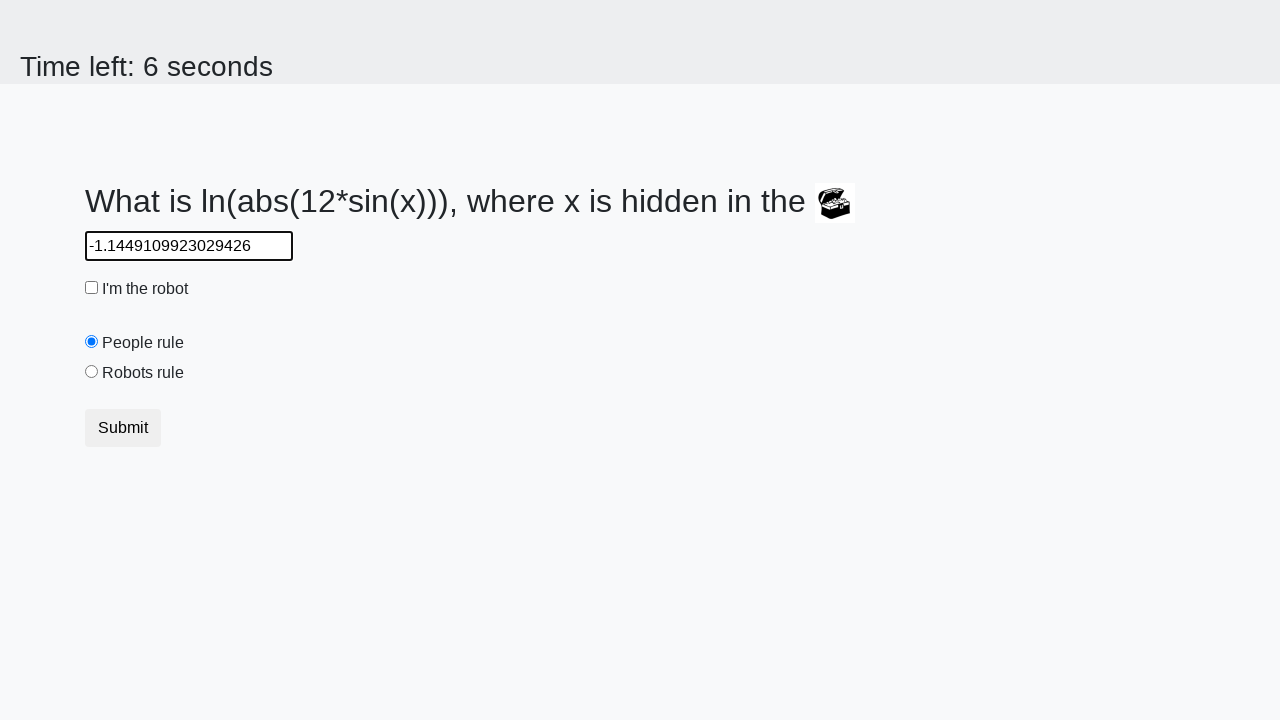

Clicked robot checkbox at (92, 288) on #robotCheckbox
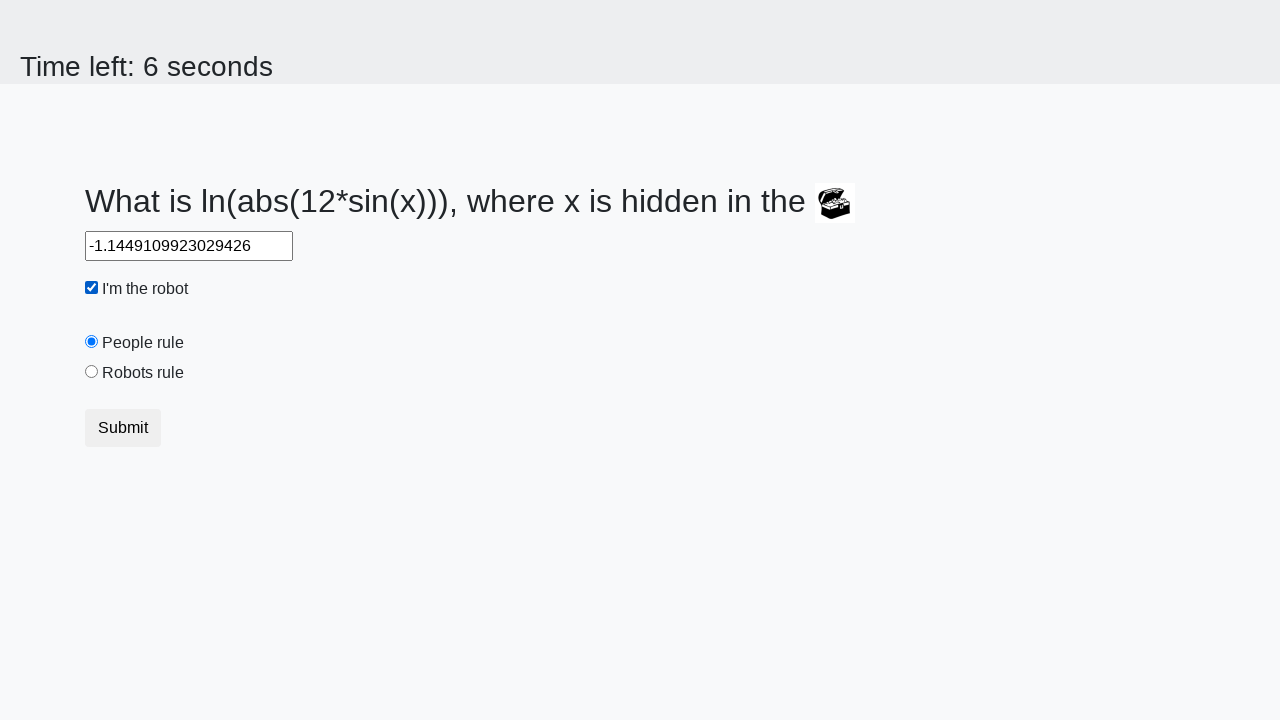

Selected robots rule radio button at (92, 372) on #robotsRule
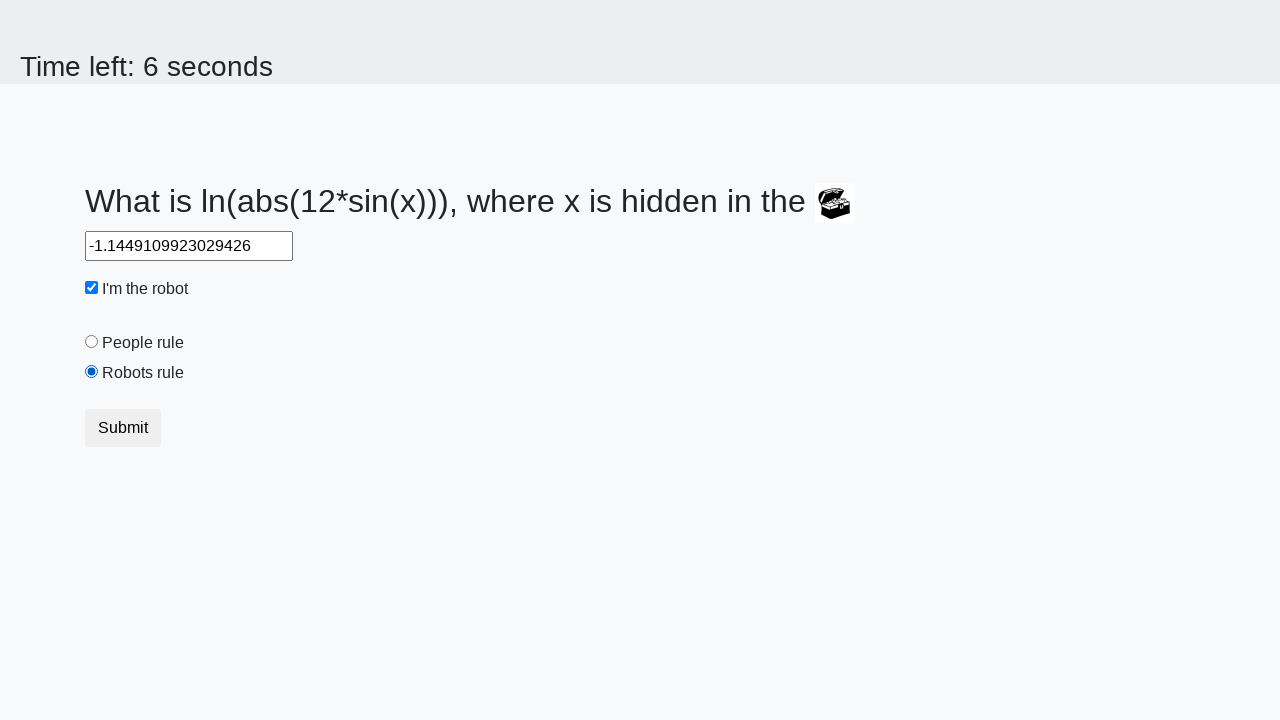

Submitted form by clicking submit button at (123, 428) on button[type='submit'].btn
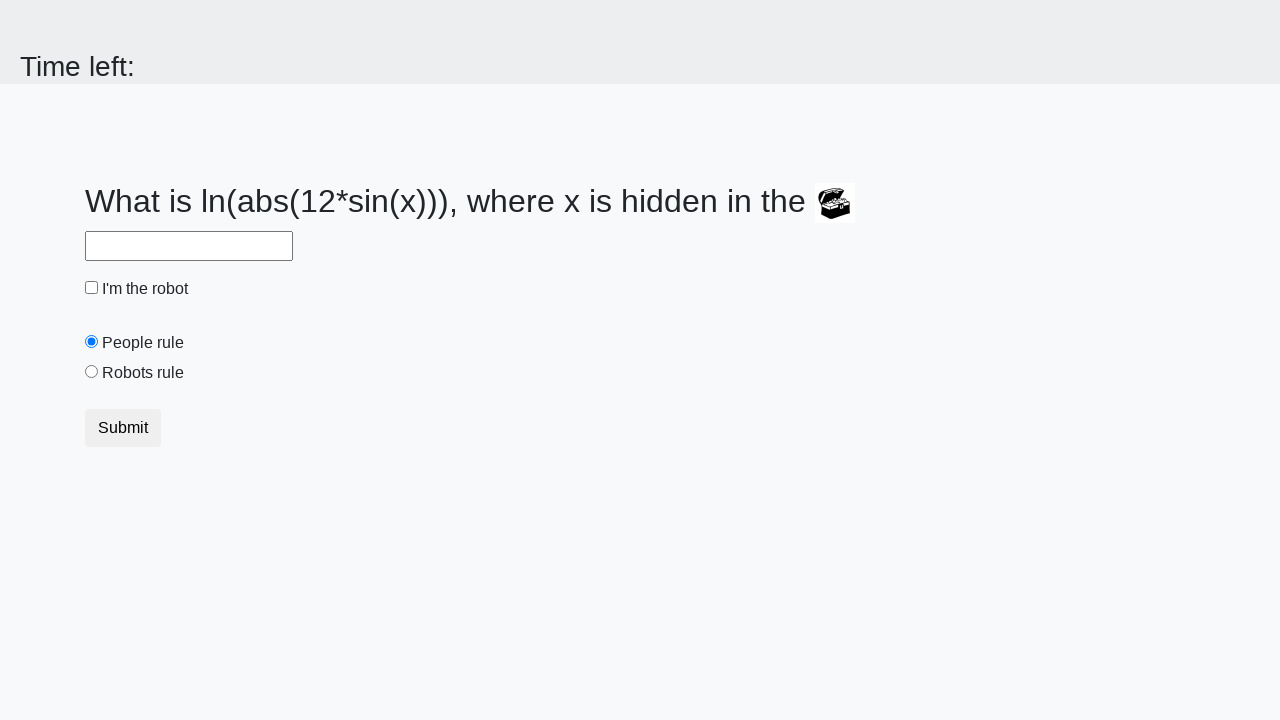

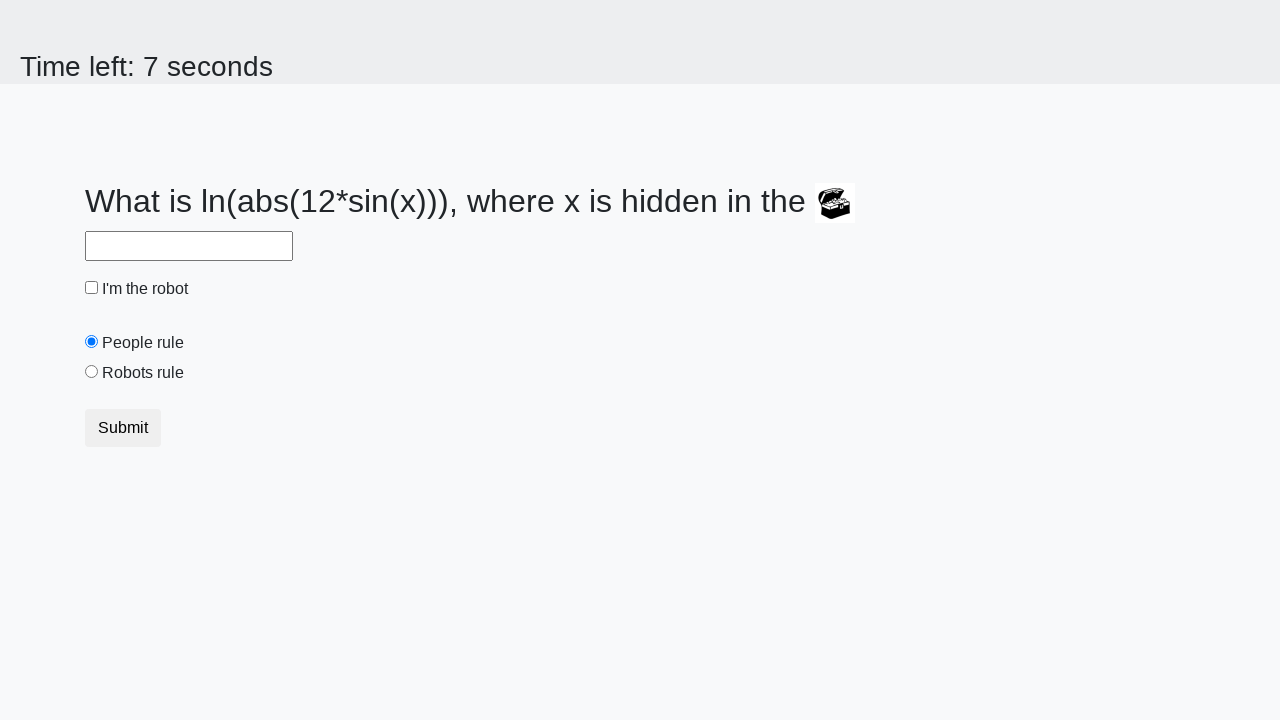